Tests the AngularJS homepage by entering a name in the input field and verifying the greeting message updates accordingly

Starting URL: http://www.angularjs.org

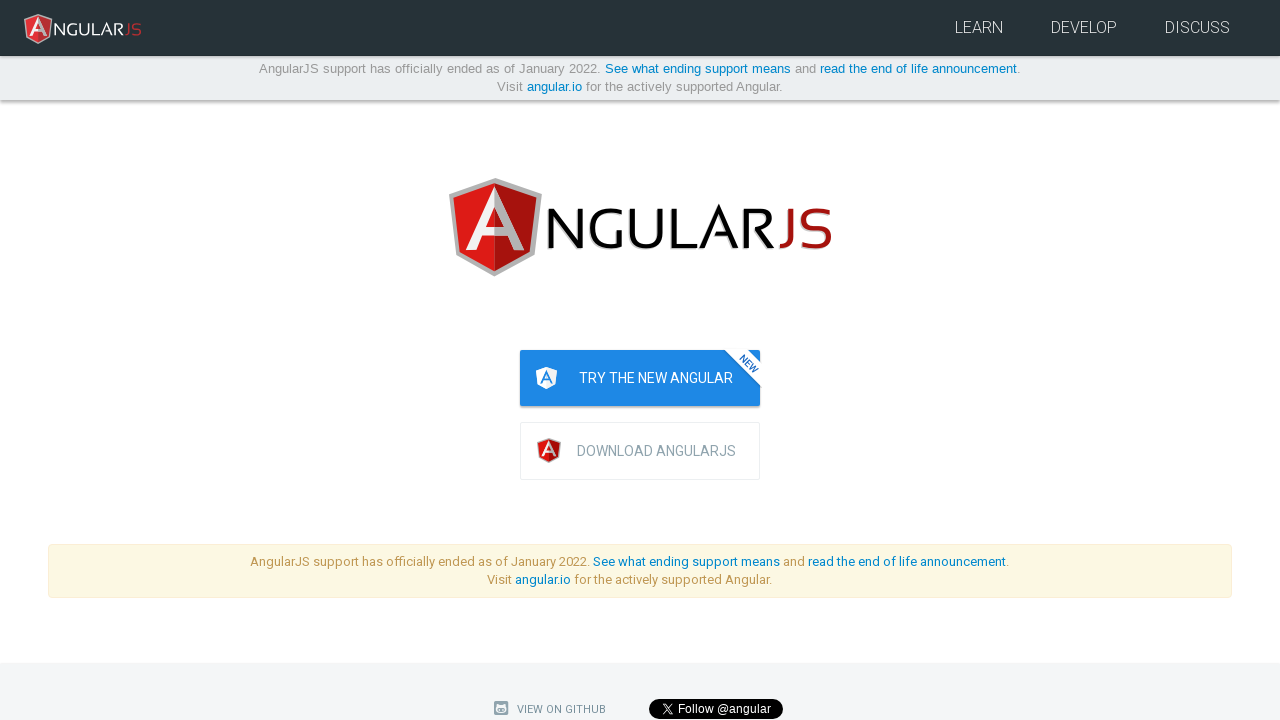

Navigated to AngularJS homepage
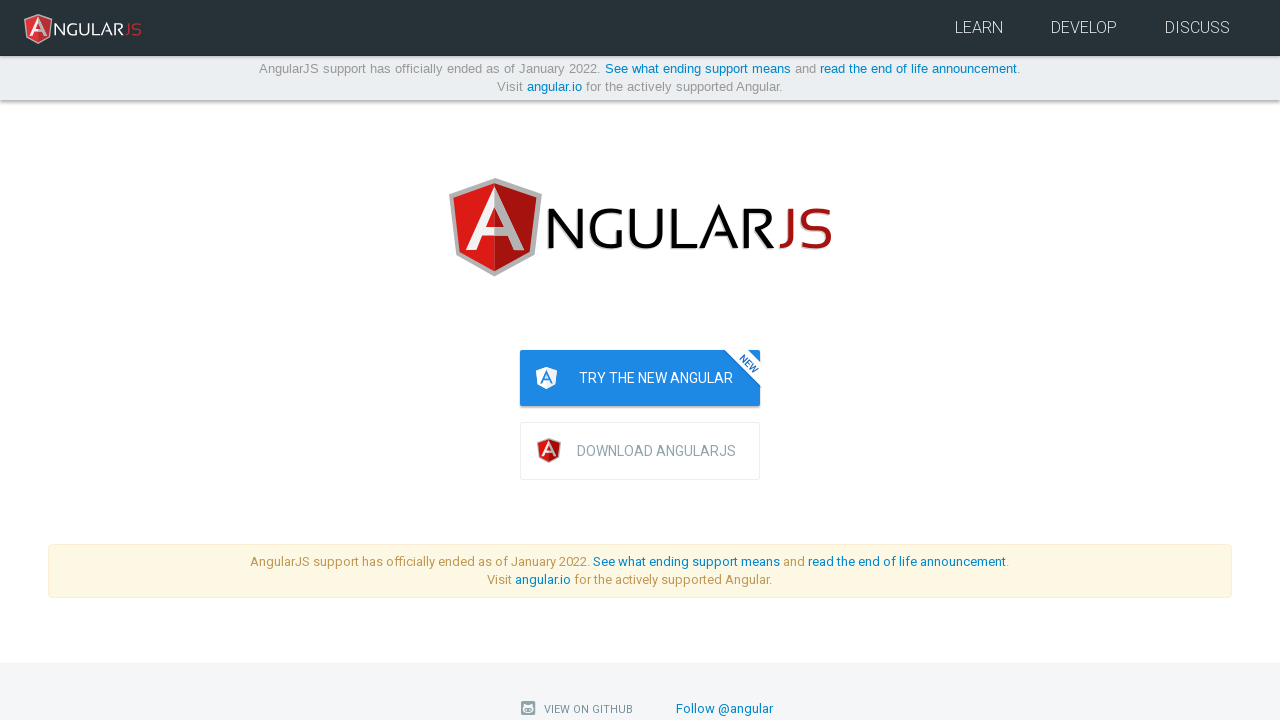

Entered 'Kalyani' in the name input field on input[ng-model='yourName']
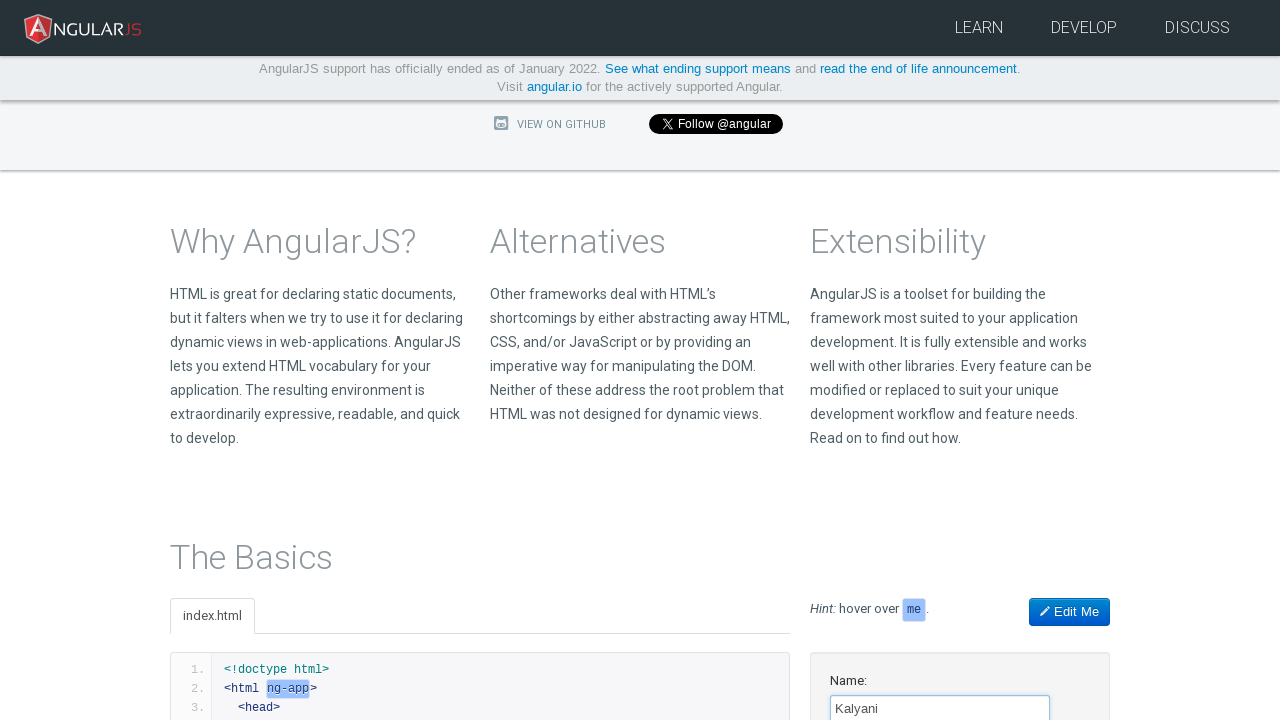

Verified greeting message 'Hello Kalyani!' appears
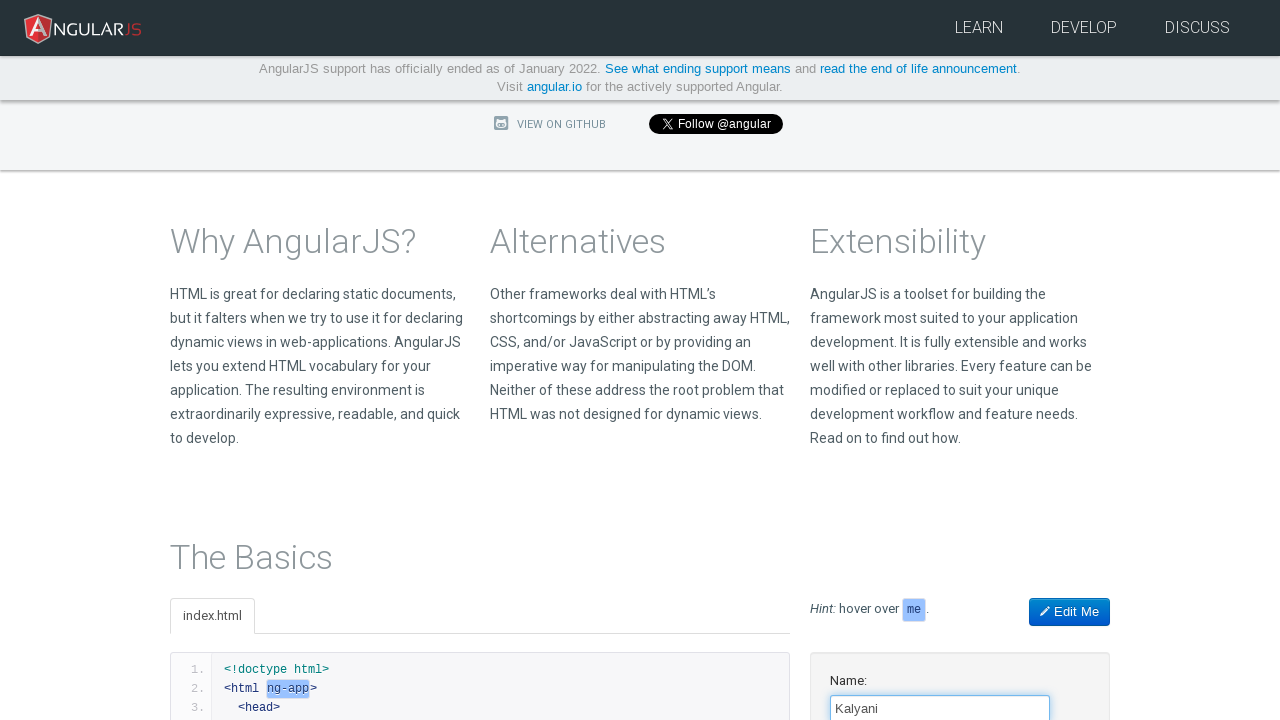

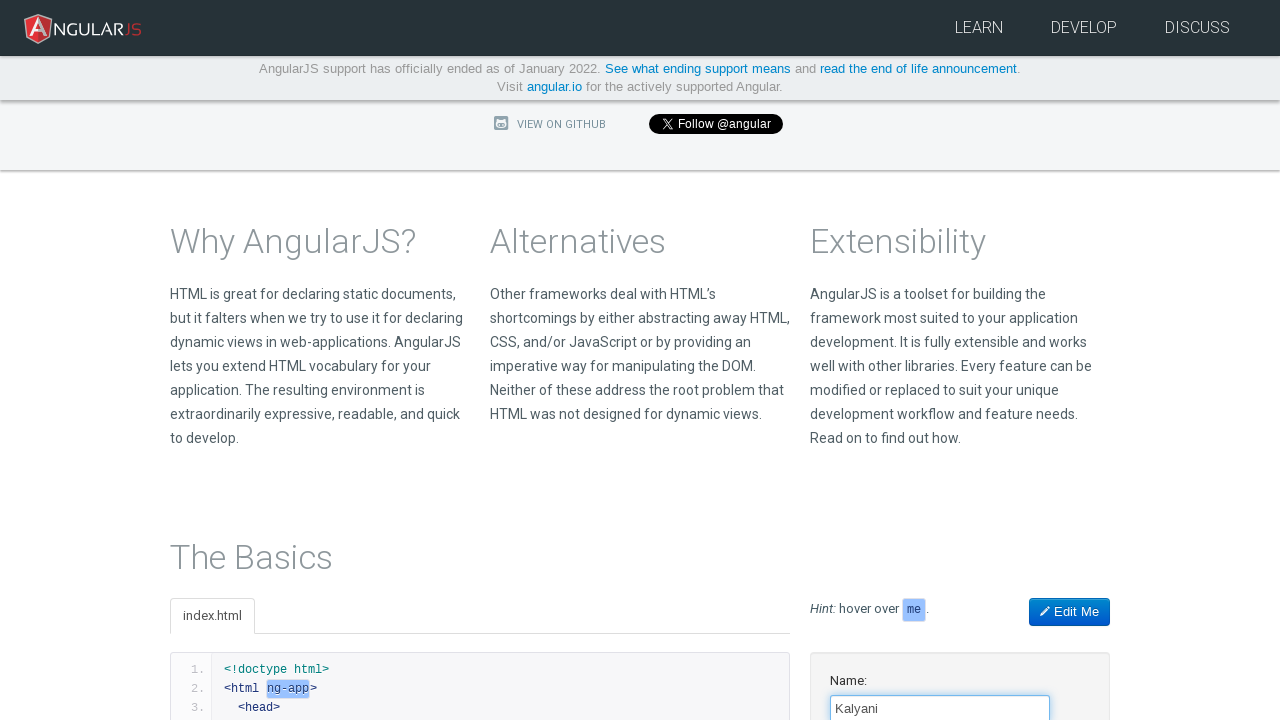